Tests updating form field values by filling username, email, phone, comments fields and selecting a country from dropdown

Starting URL: https://osstep.github.io/assertion_tohavevalue

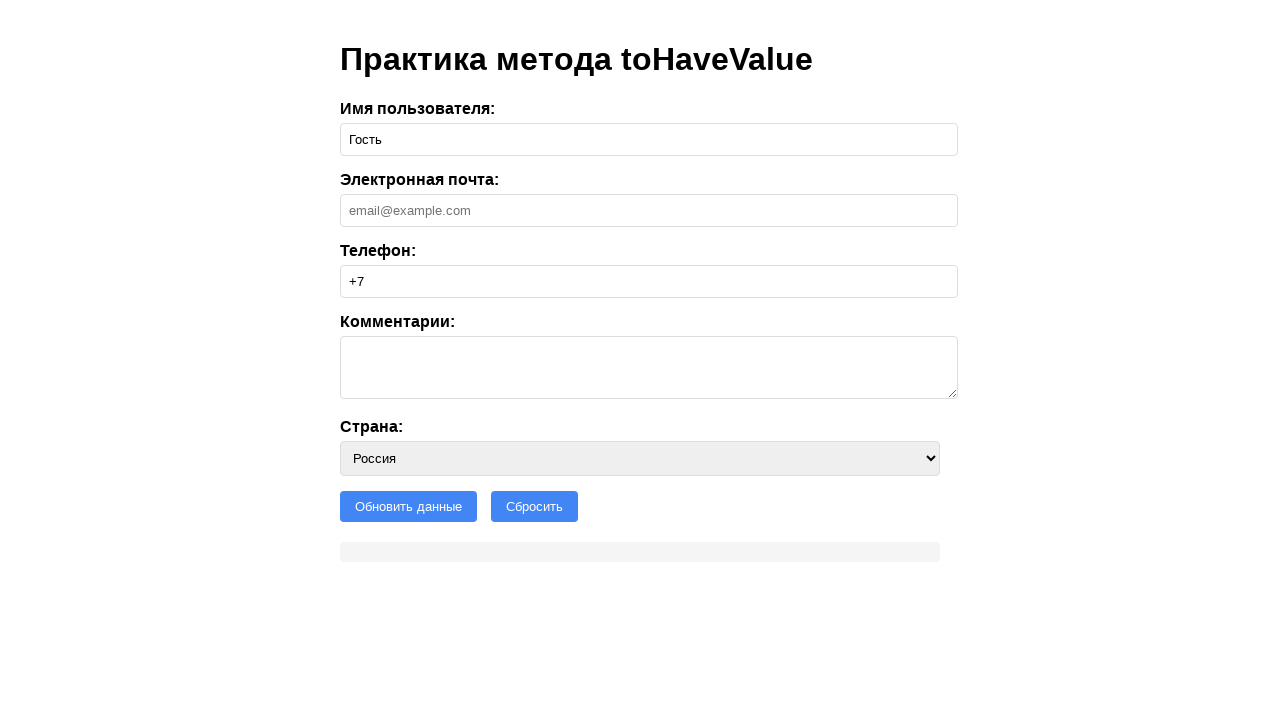

Filled username field with 'Алексей' on #username
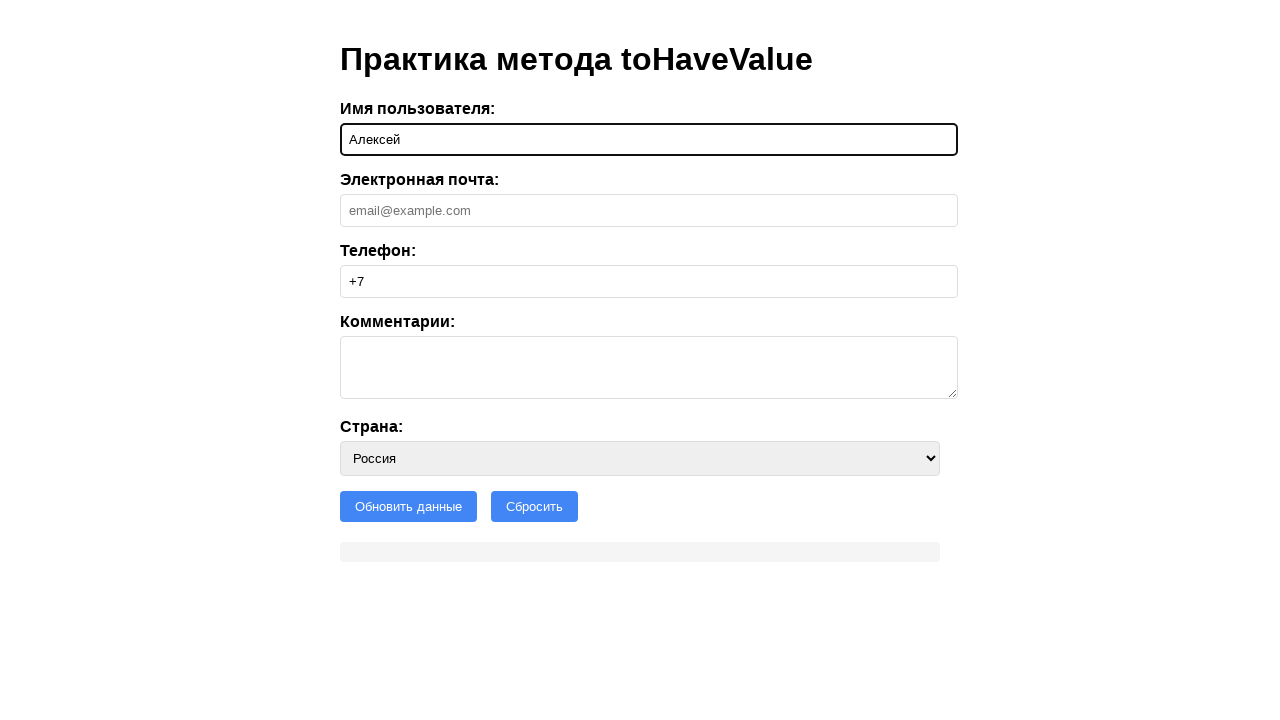

Filled email field with 'alex@example.com' on #email
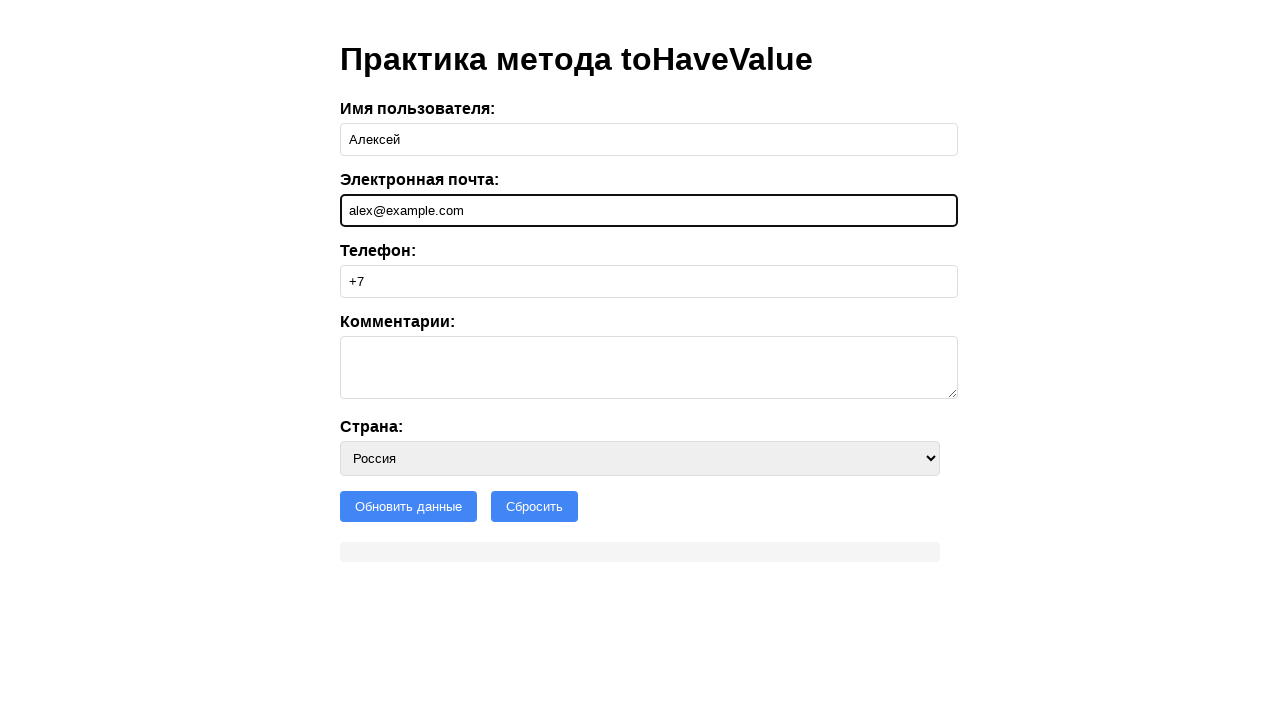

Filled phone field with '+7 (123) 456-78-90' on #phone
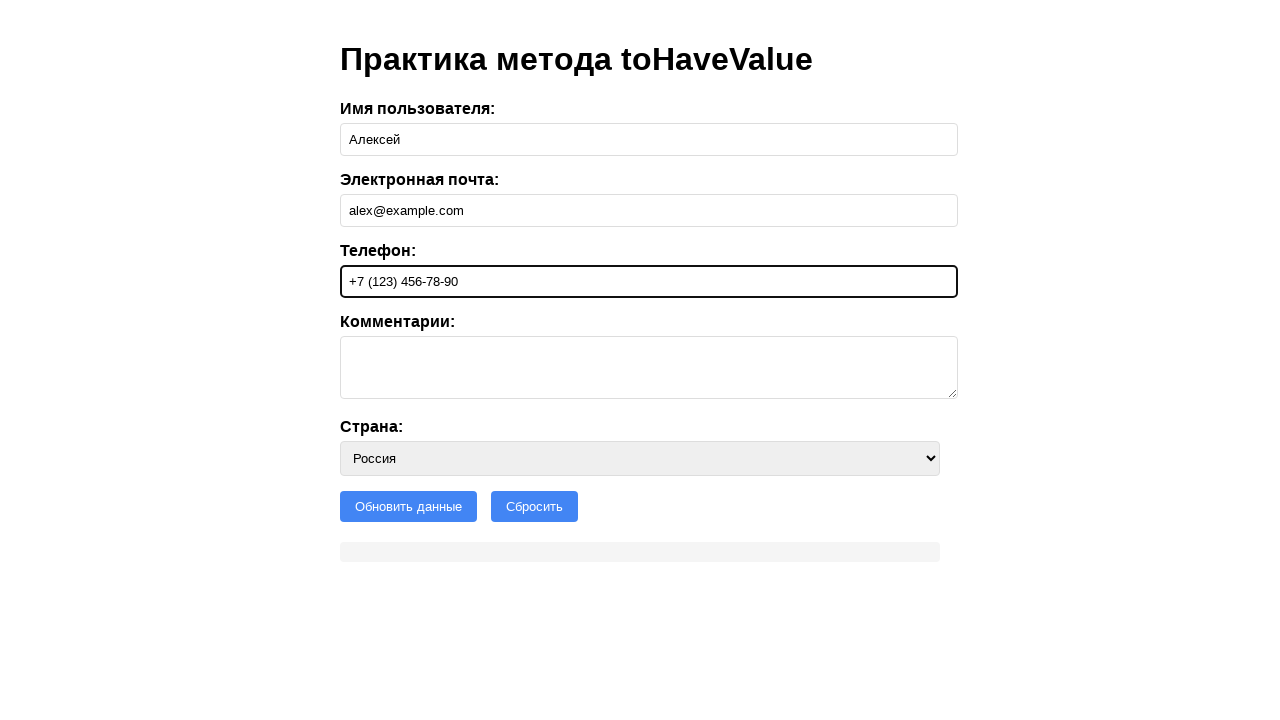

Filled comments field with 'Тестовый комментарий' on #comments
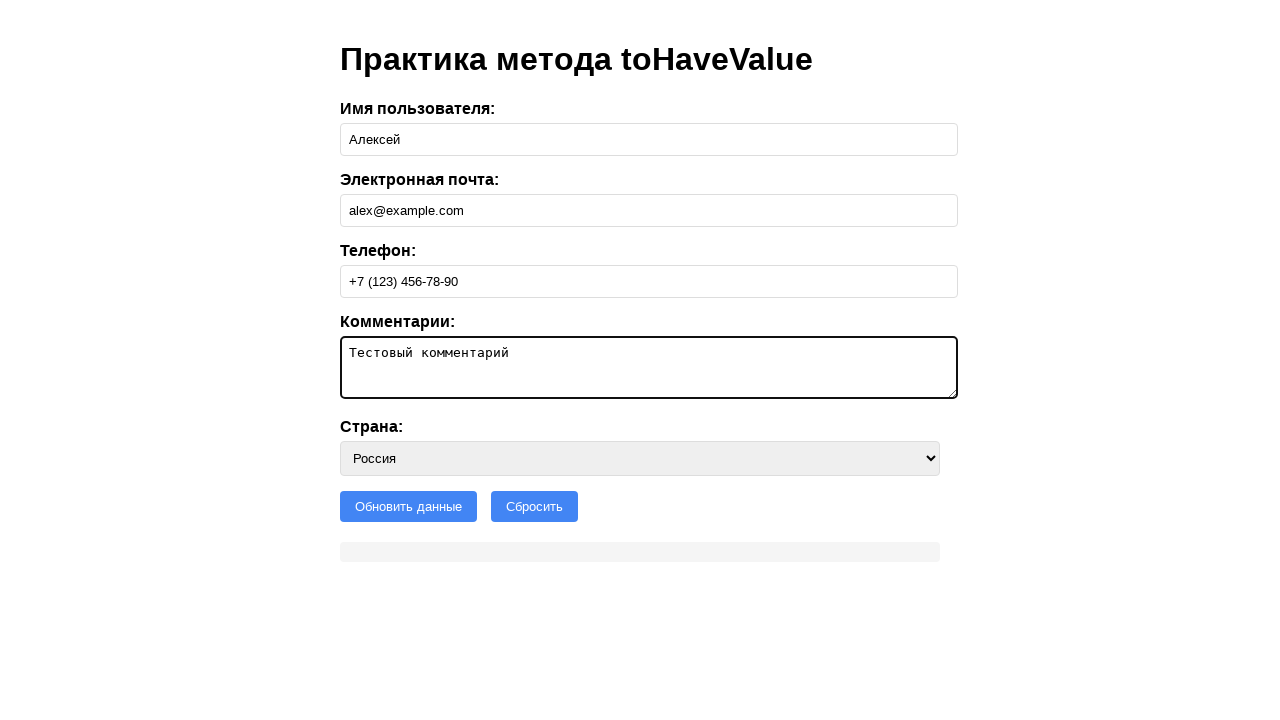

Clicked on country dropdown at (640, 458) on #country
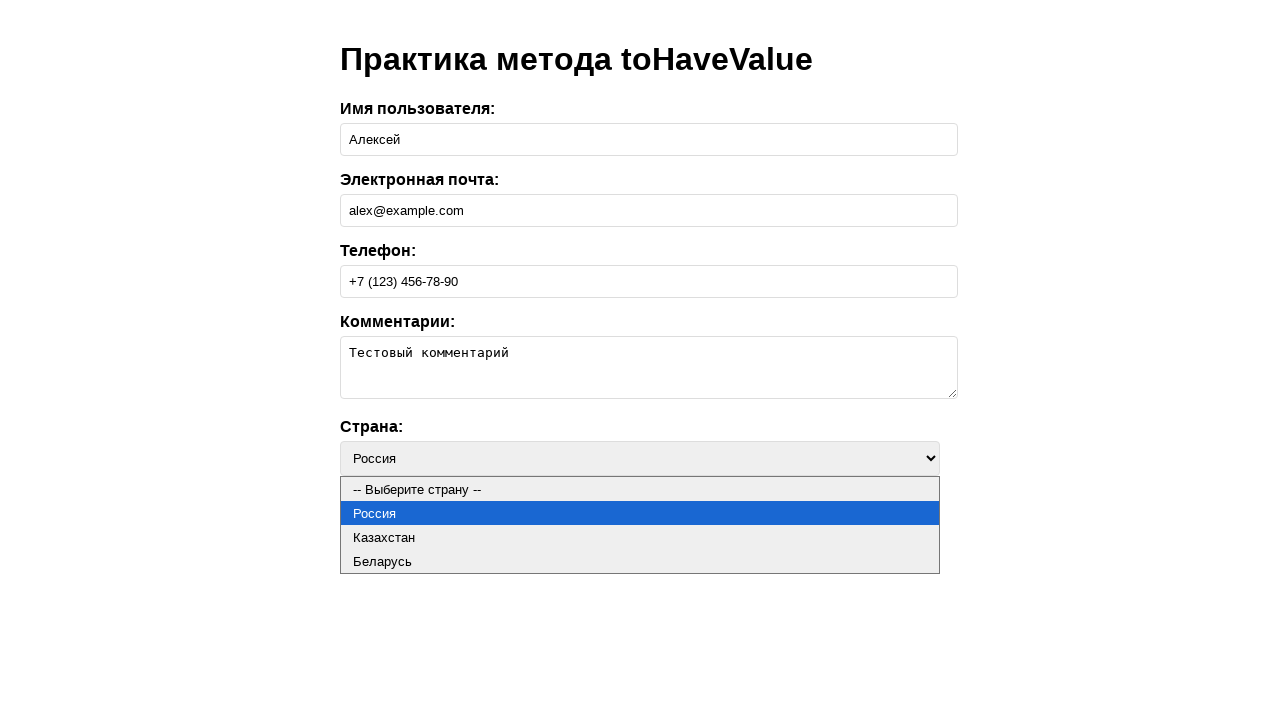

Selected 'kz' (Kazakhstan) from country dropdown on #country
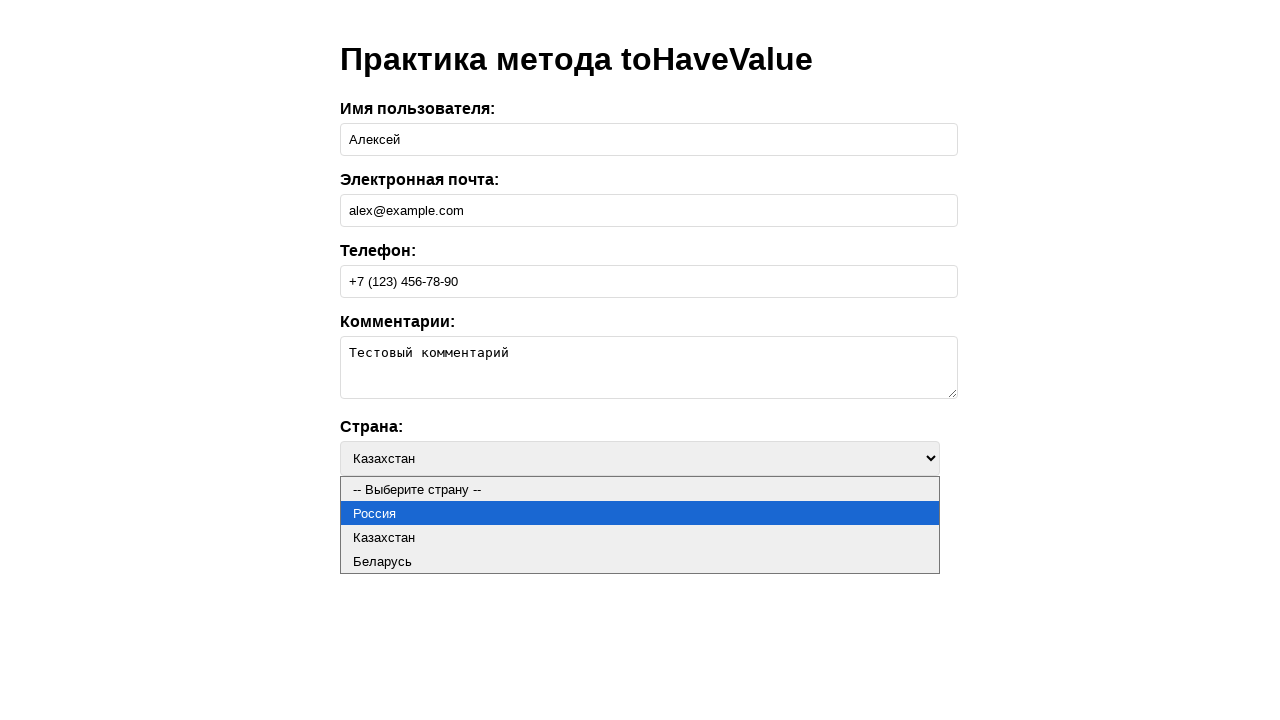

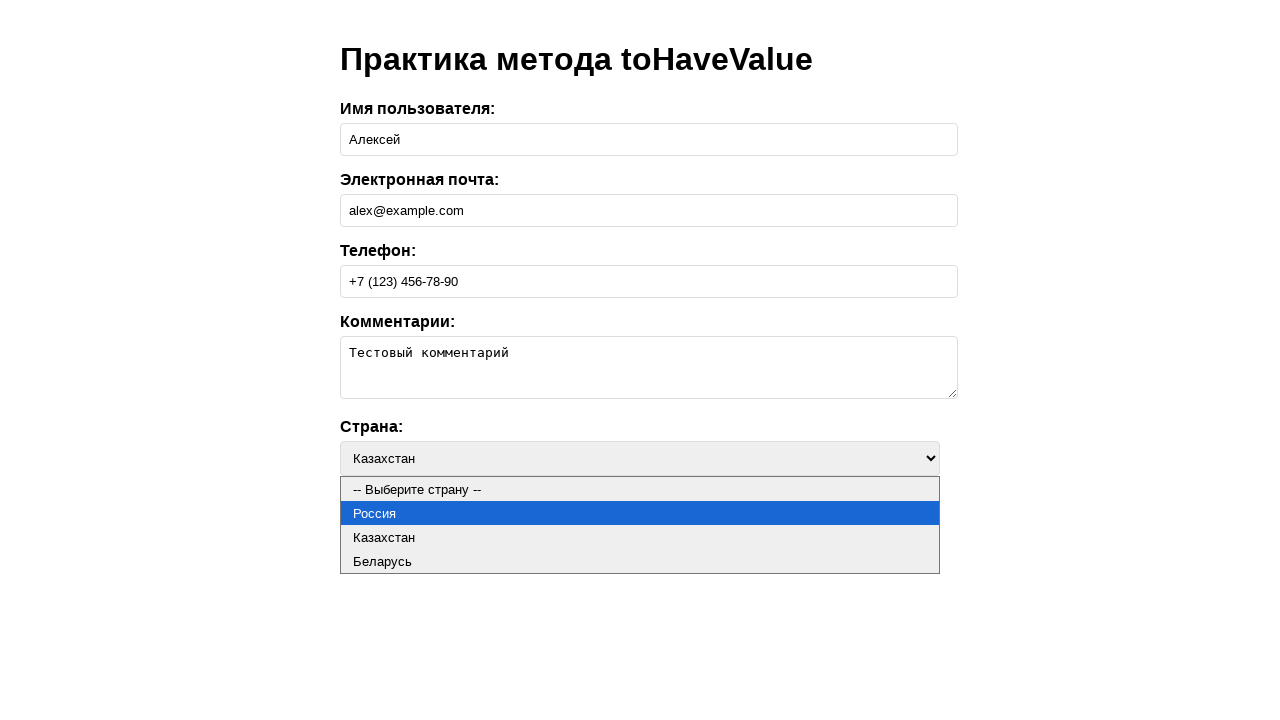